Tests mouse hover and click interactions by hovering over a products dropdown menu, clicking it, then clicking and holding on a "Live" submenu item.

Starting URL: https://www.browserstack.com/guide/mouse-hover-in-selenium

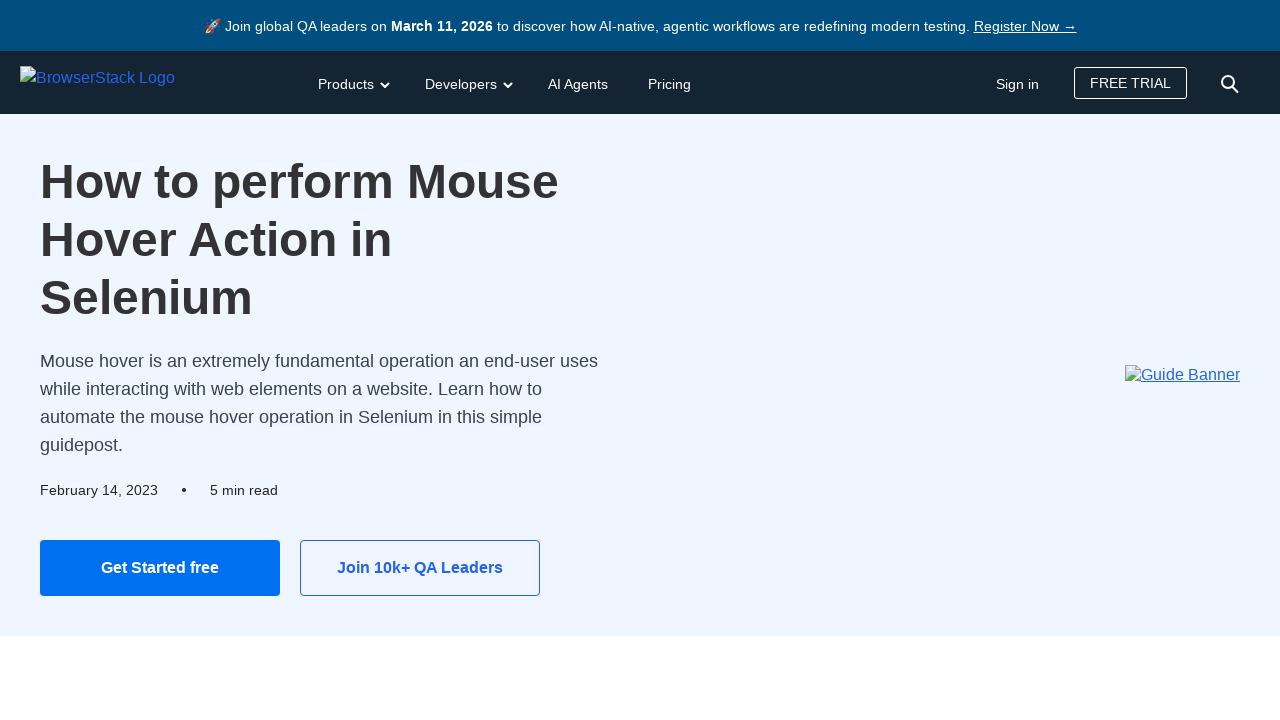

Hovered over products dropdown menu at (352, 82) on #products-dd-toggle
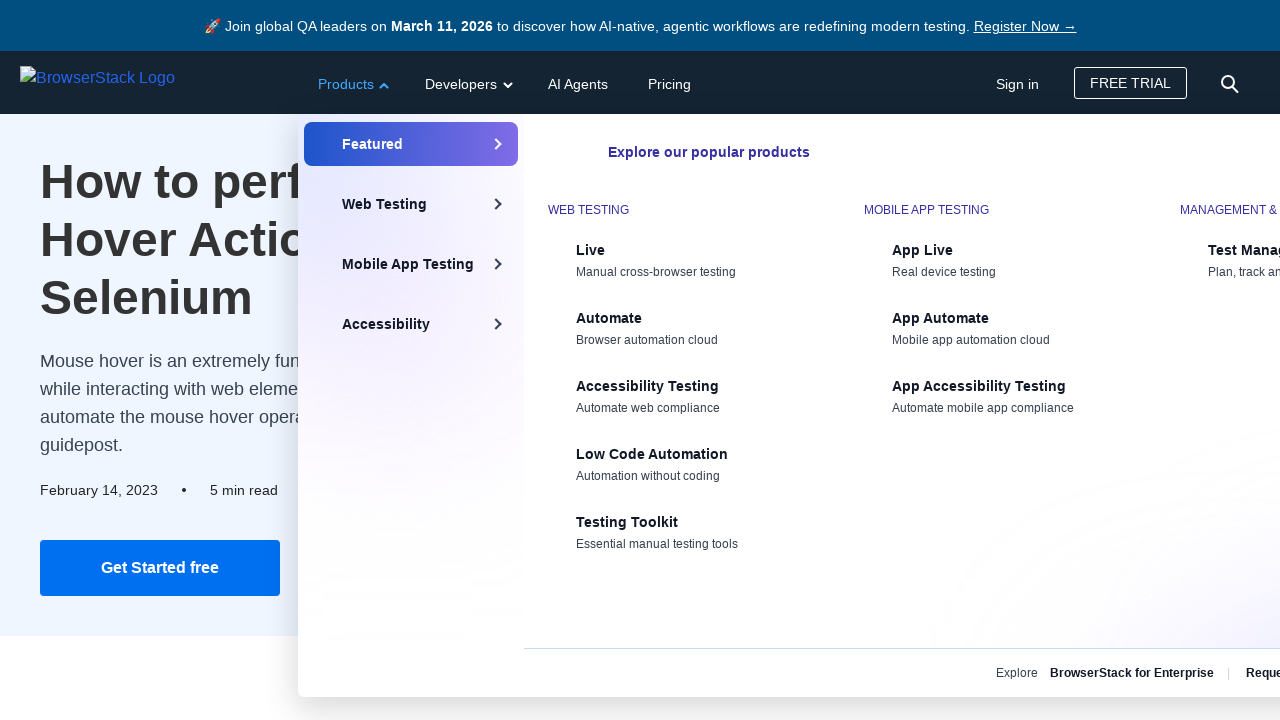

Clicked products dropdown toggle at (352, 82) on #products-dd-toggle
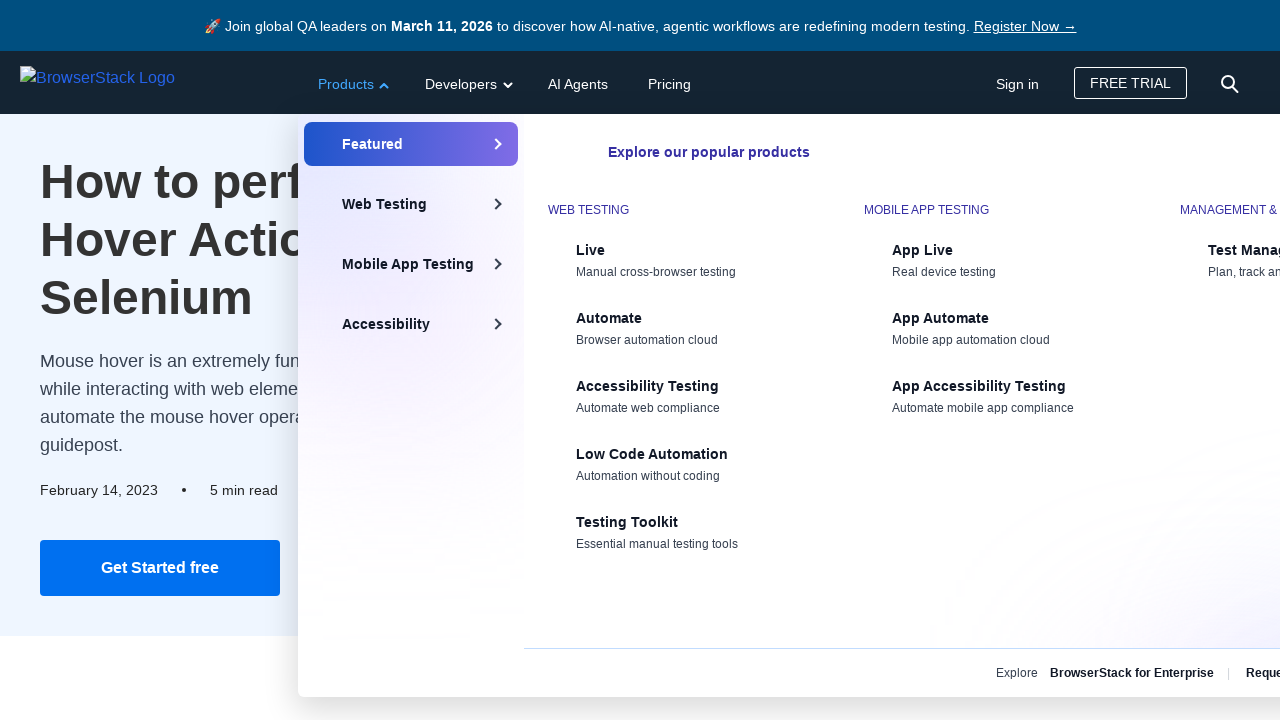

Dropdown menu appeared
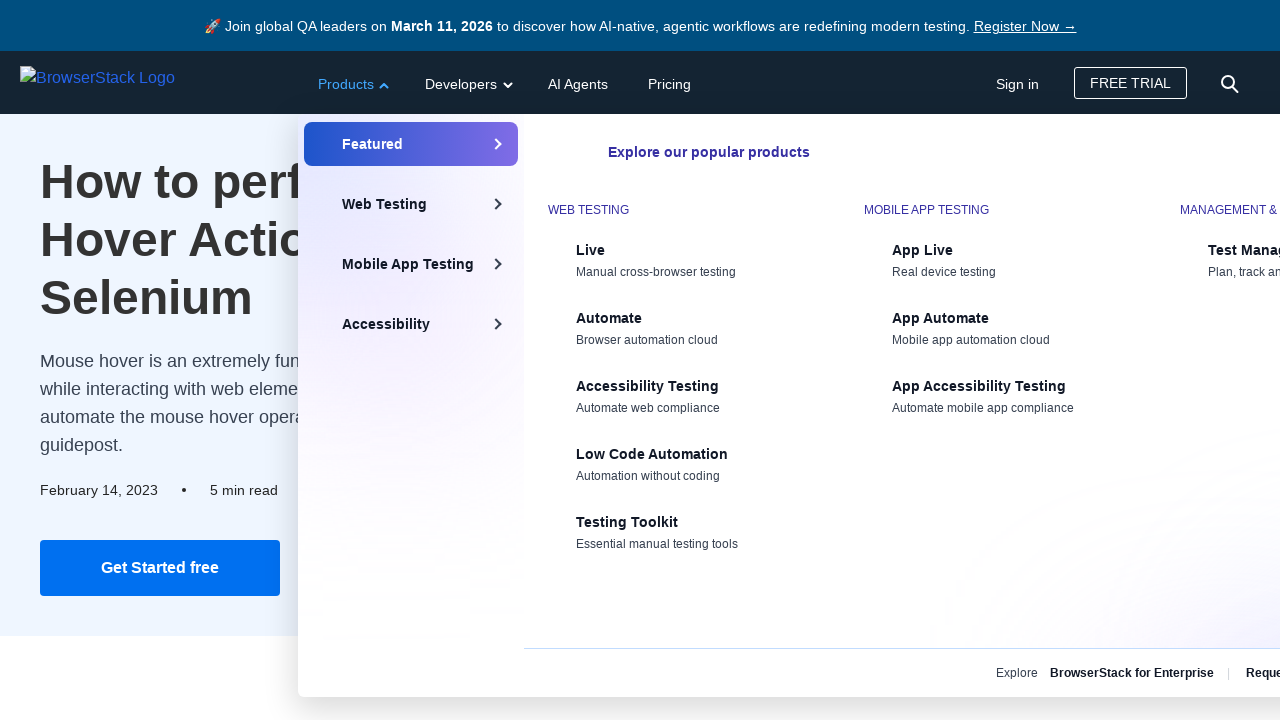

Clicked 'Live' submenu item at (696, 250) on xpath=//div[@class=' bstack-mm-sub-nav-tabcol']//span[text()='Live']
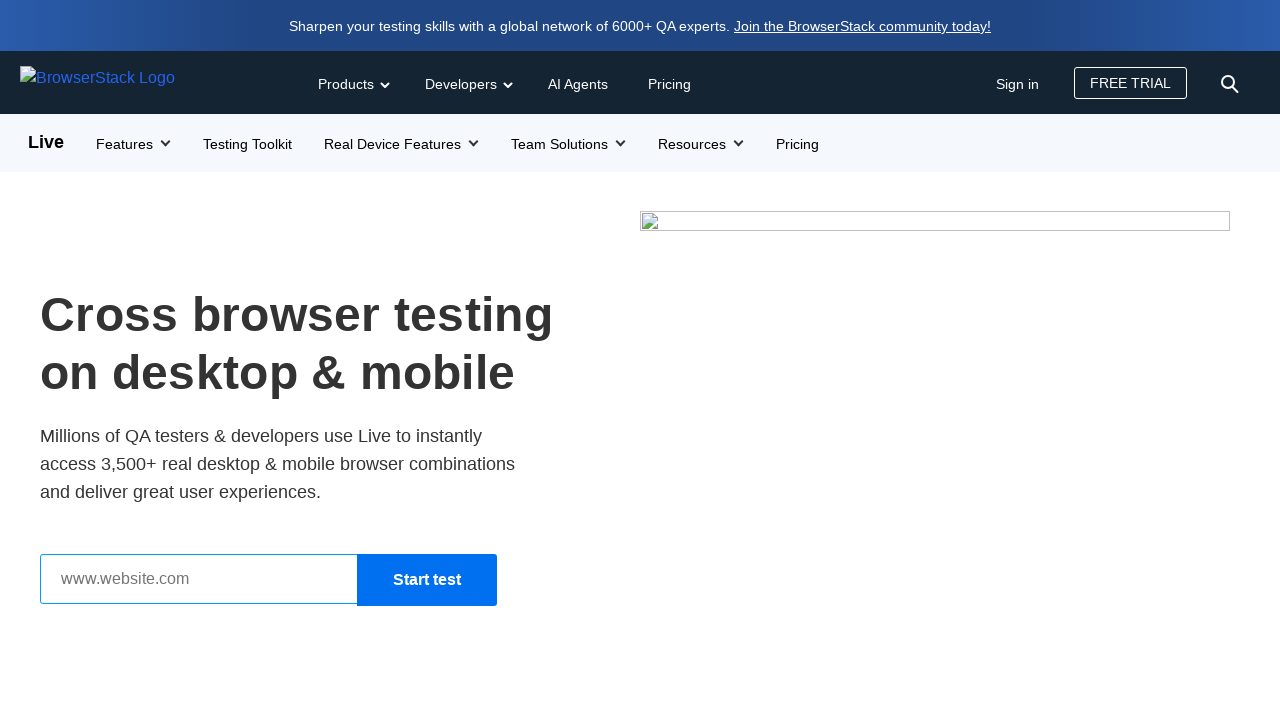

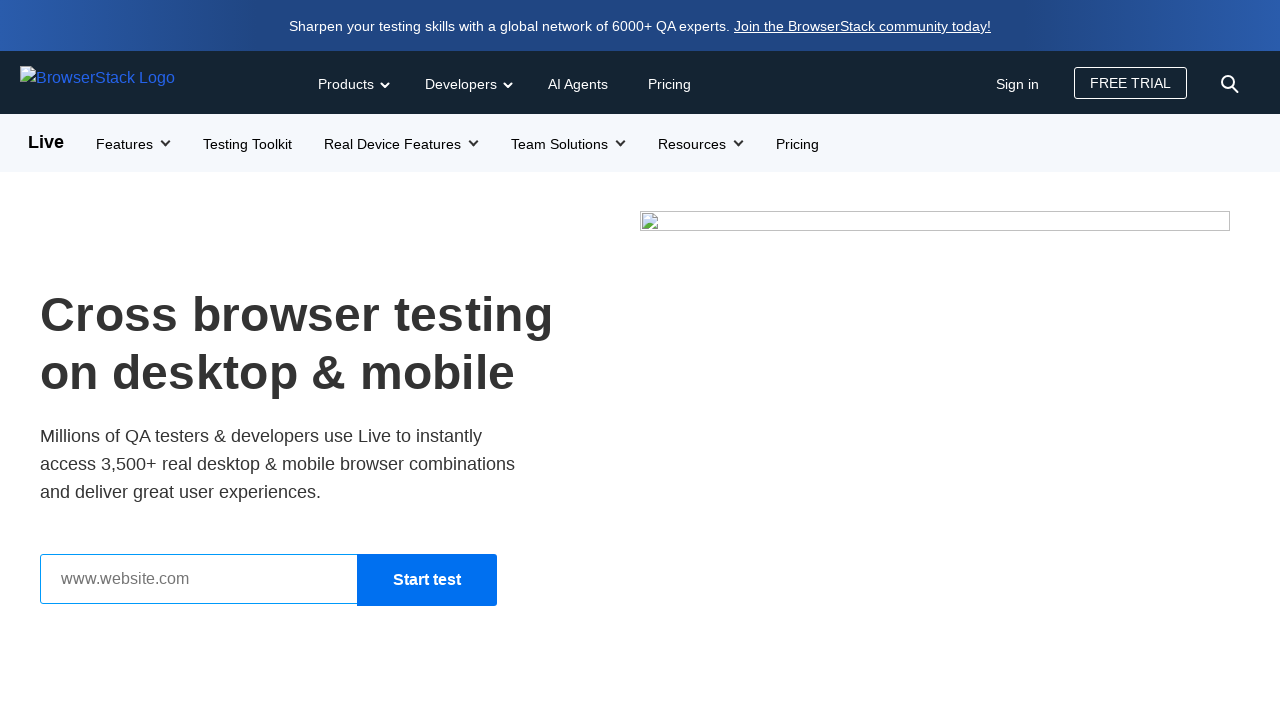